Tests drag and drop functionality on the jQuery UI droppable demo page by dragging an element onto a drop target within an iframe

Starting URL: https://jqueryui.com/droppable/

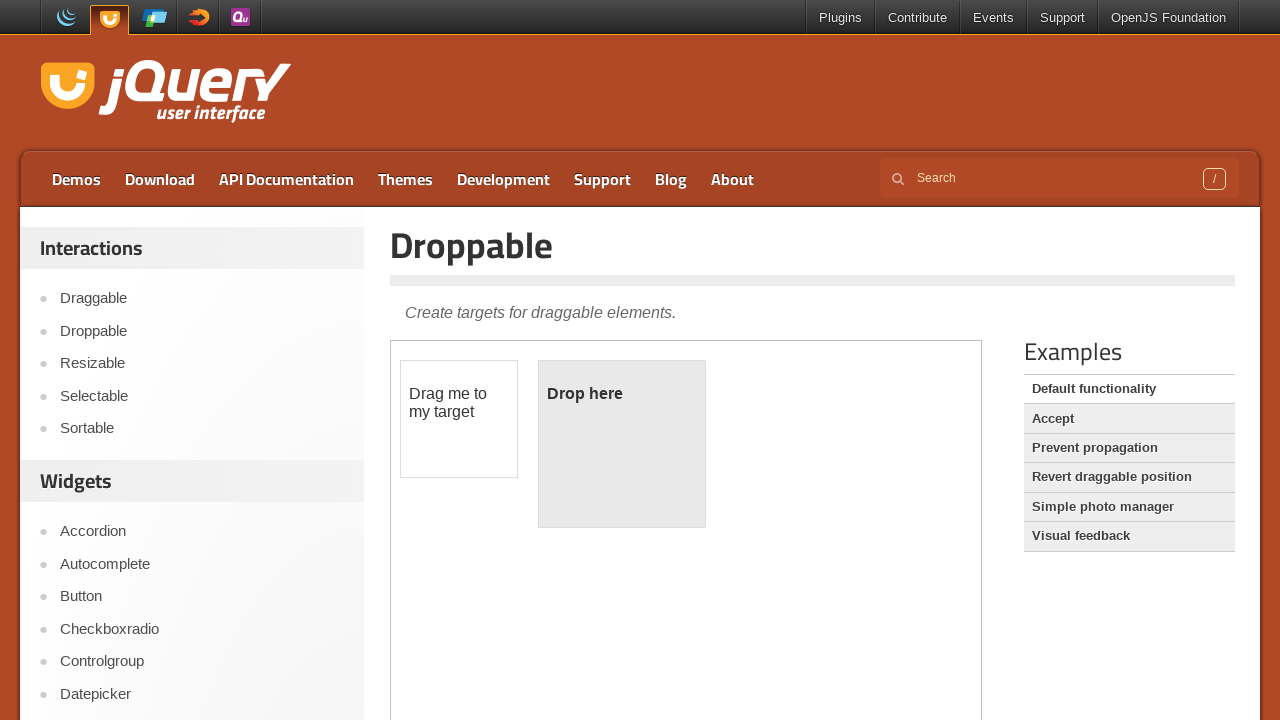

Located the demo iframe on the jQuery UI droppable page
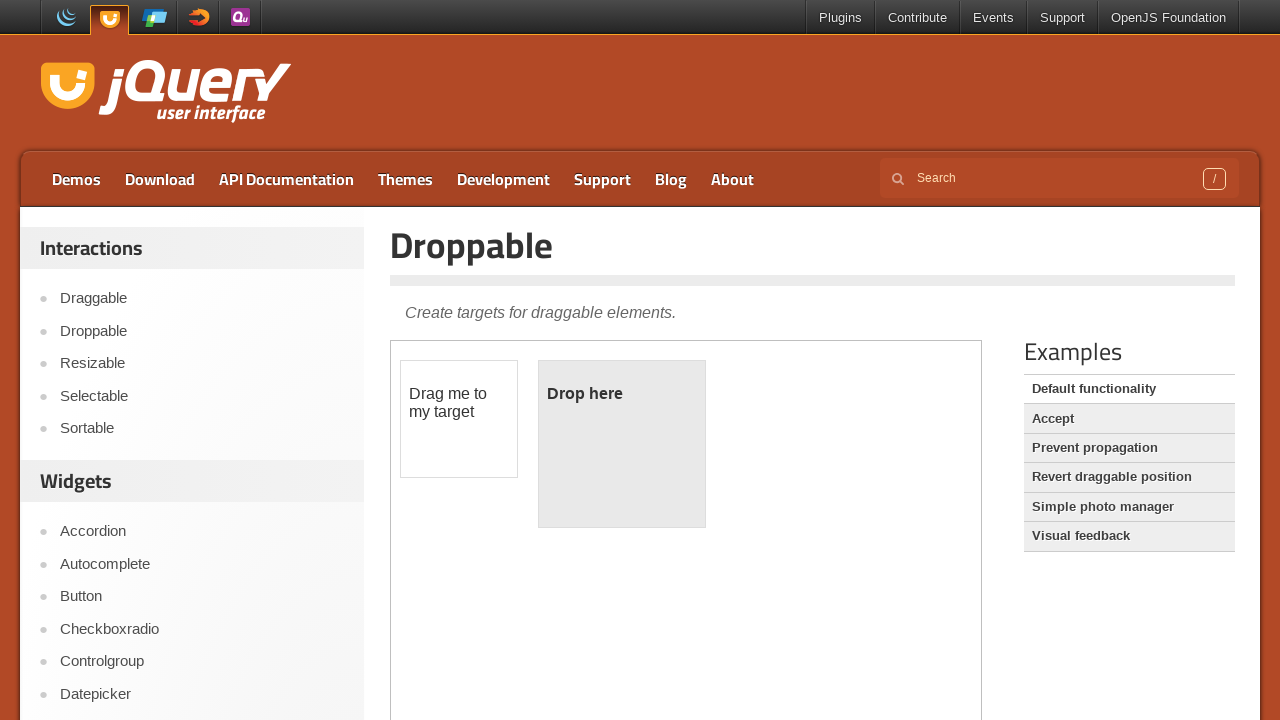

Located the draggable element within the iframe
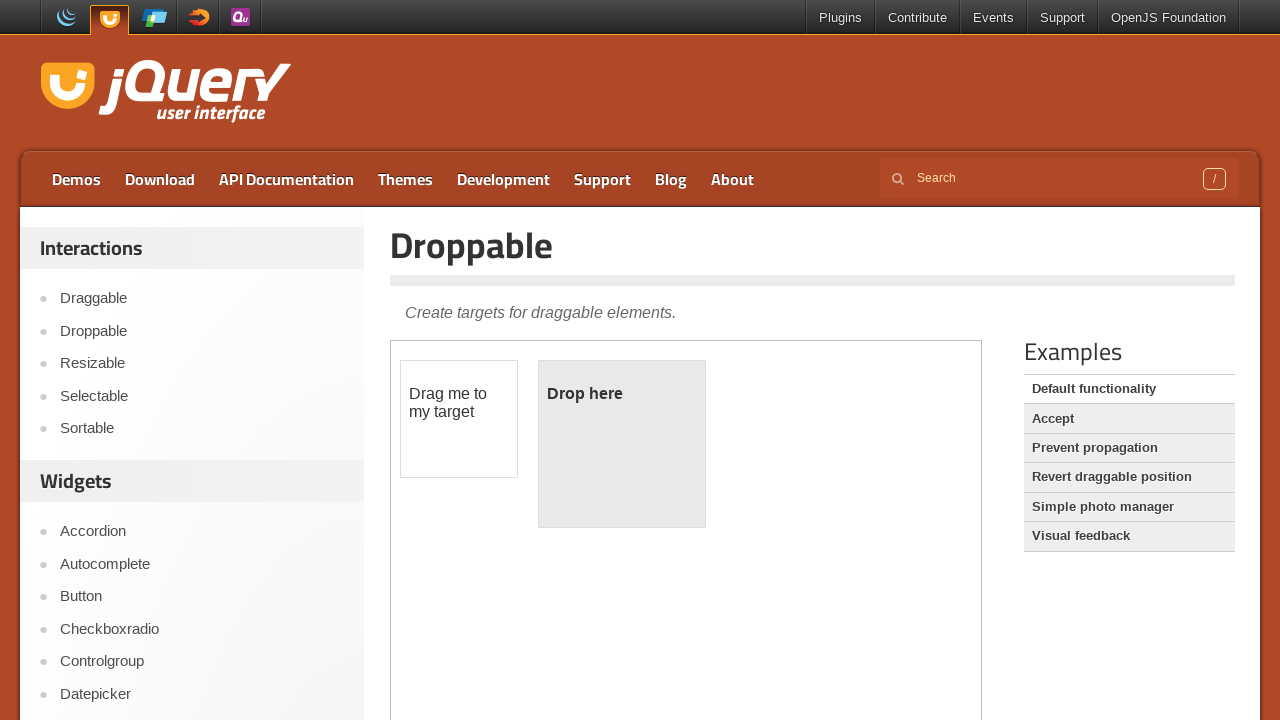

Located the droppable target element within the iframe
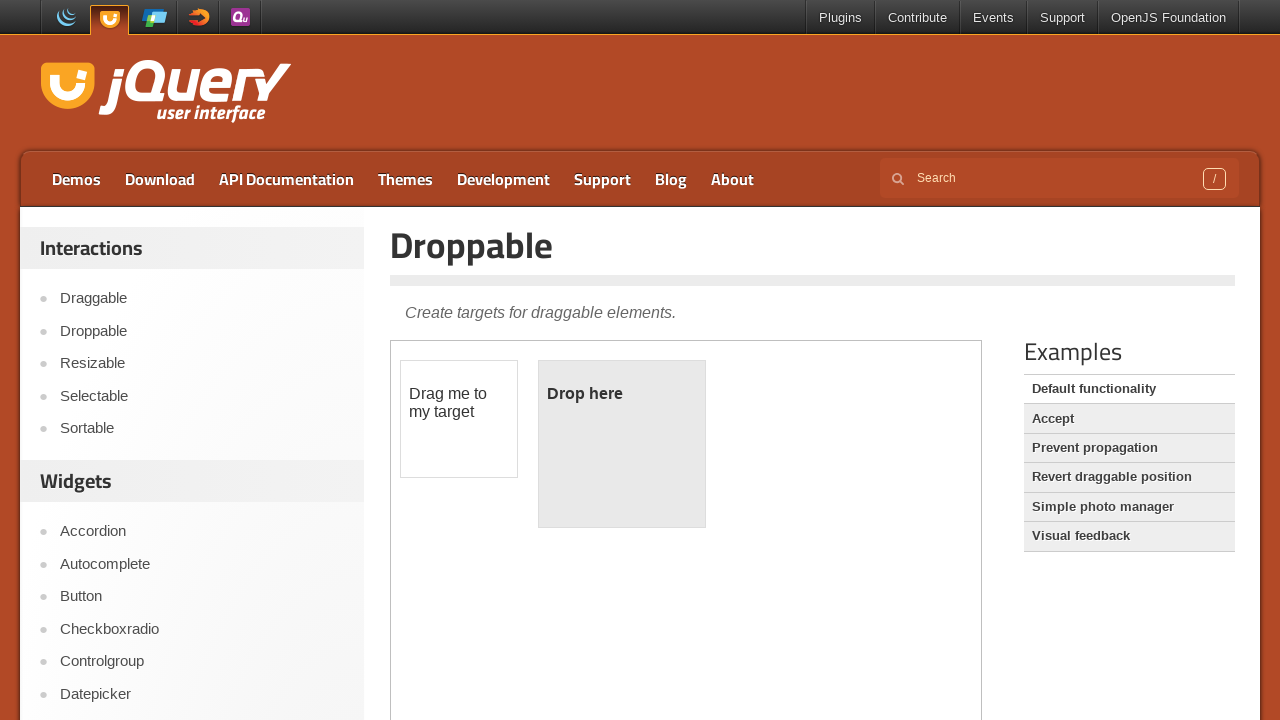

Successfully dragged the draggable element onto the droppable target at (622, 444)
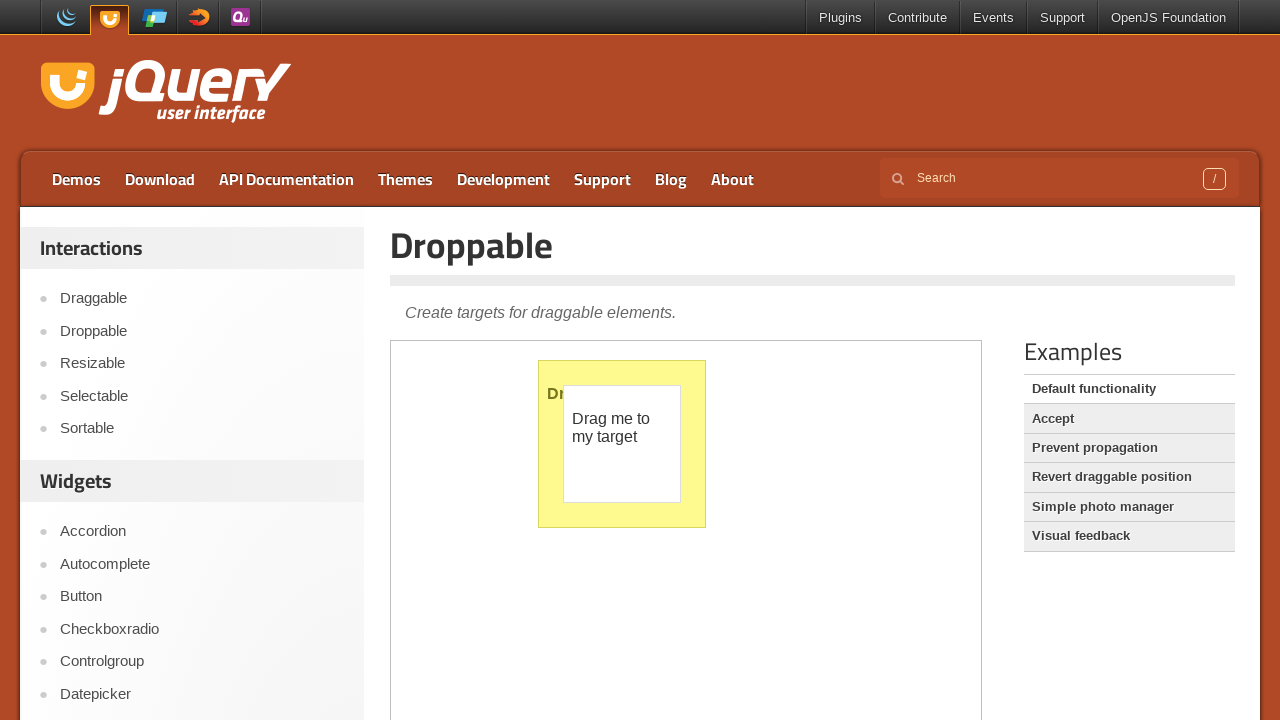

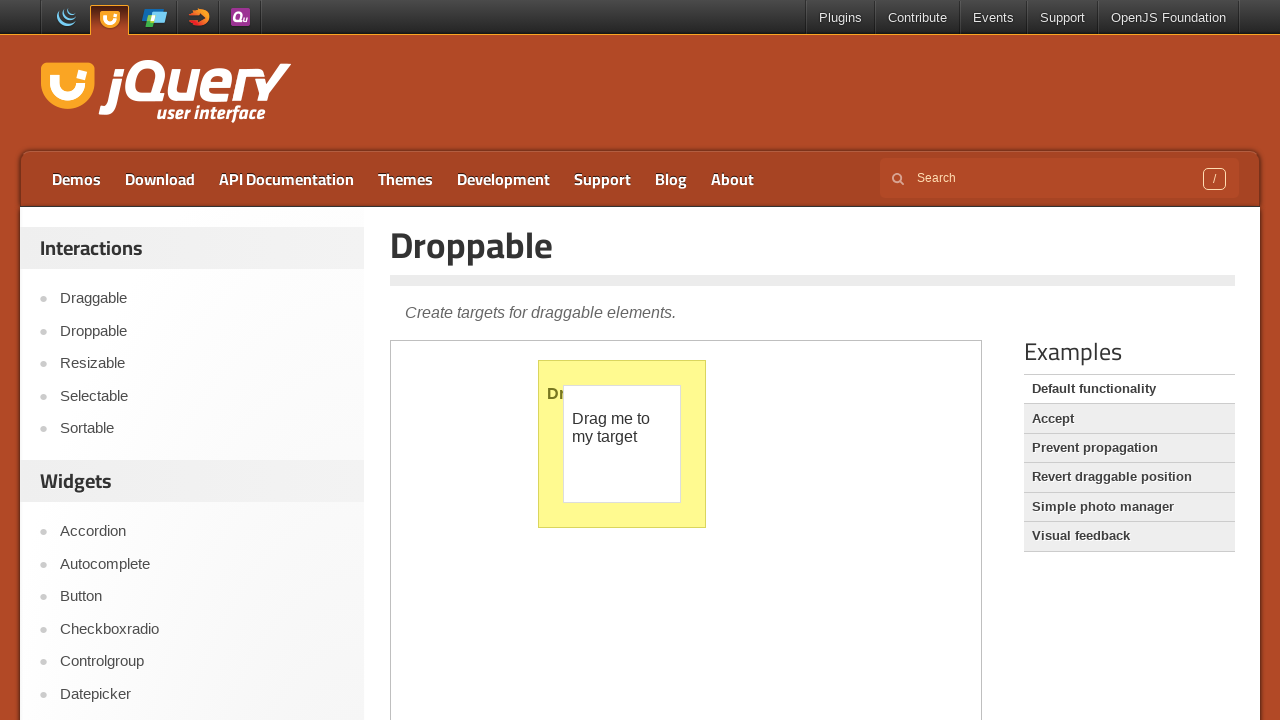